Tests the autosuggest dropdown functionality by typing a partial country name and selecting a matching option from the dropdown suggestions

Starting URL: https://rahulshettyacademy.com/dropdownsPractise/

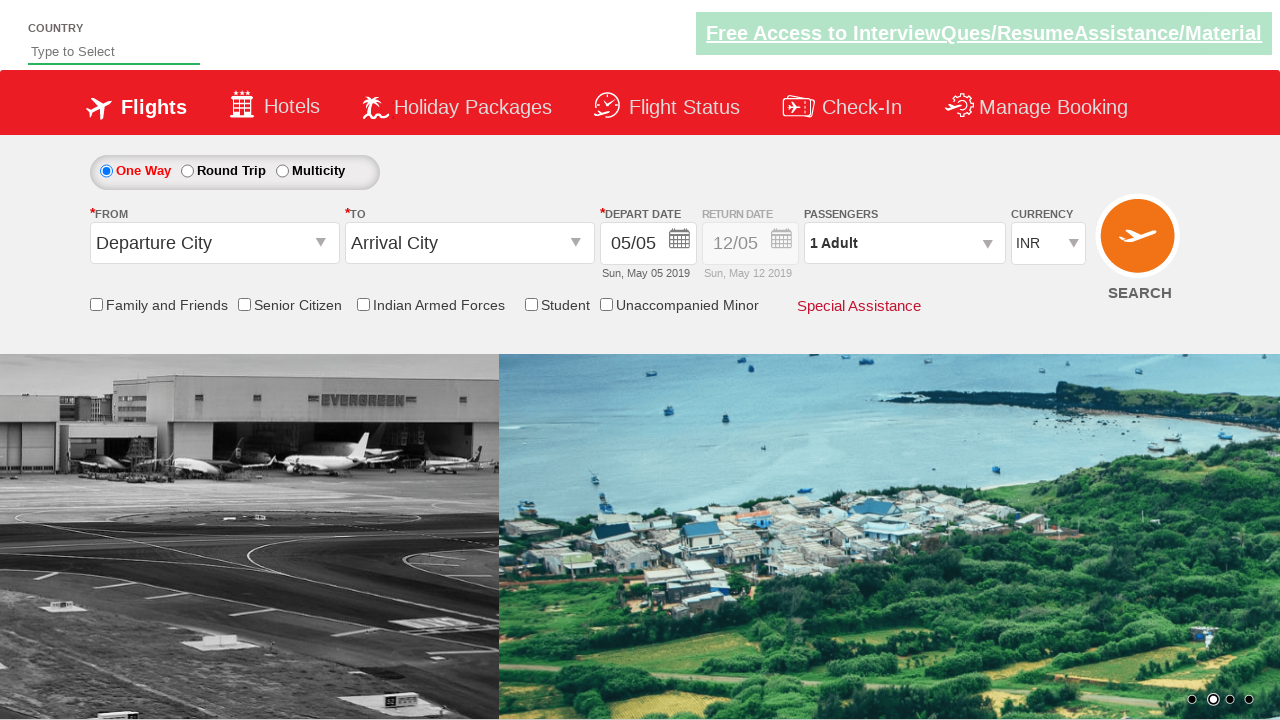

Typed 'Ind' in autosuggest field to trigger dropdown on #autosuggest
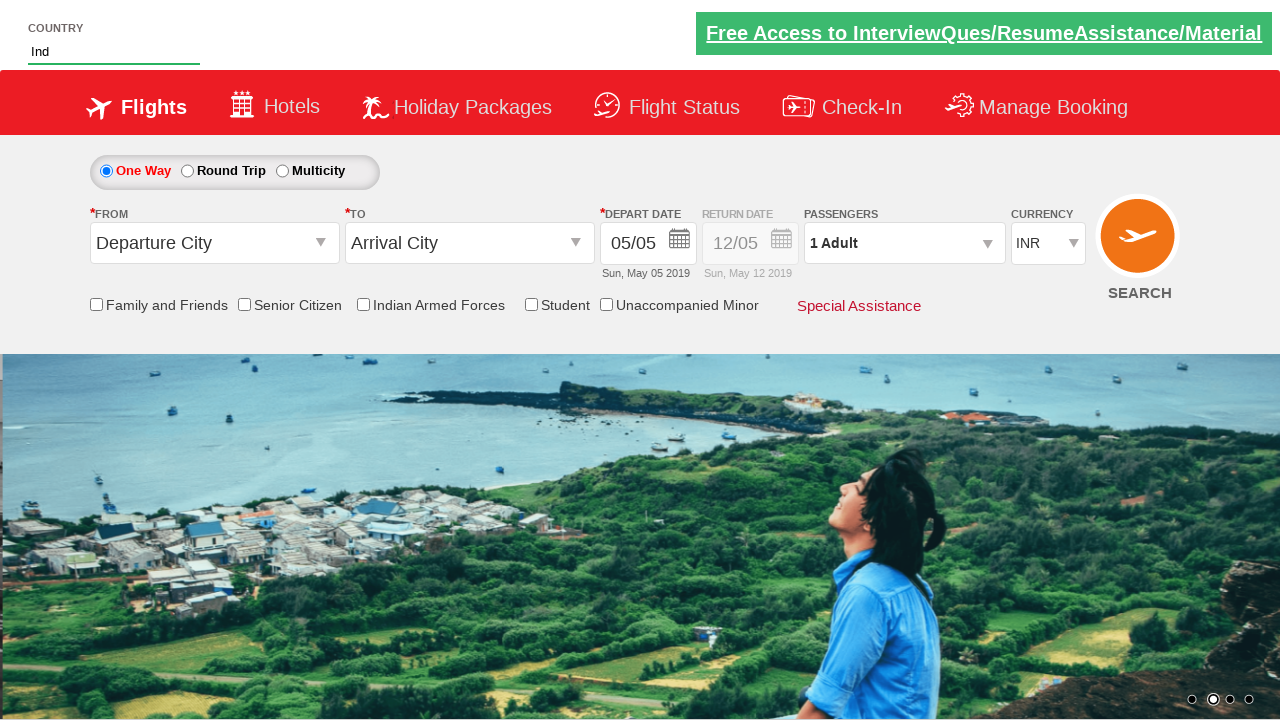

Autosuggest dropdown options loaded
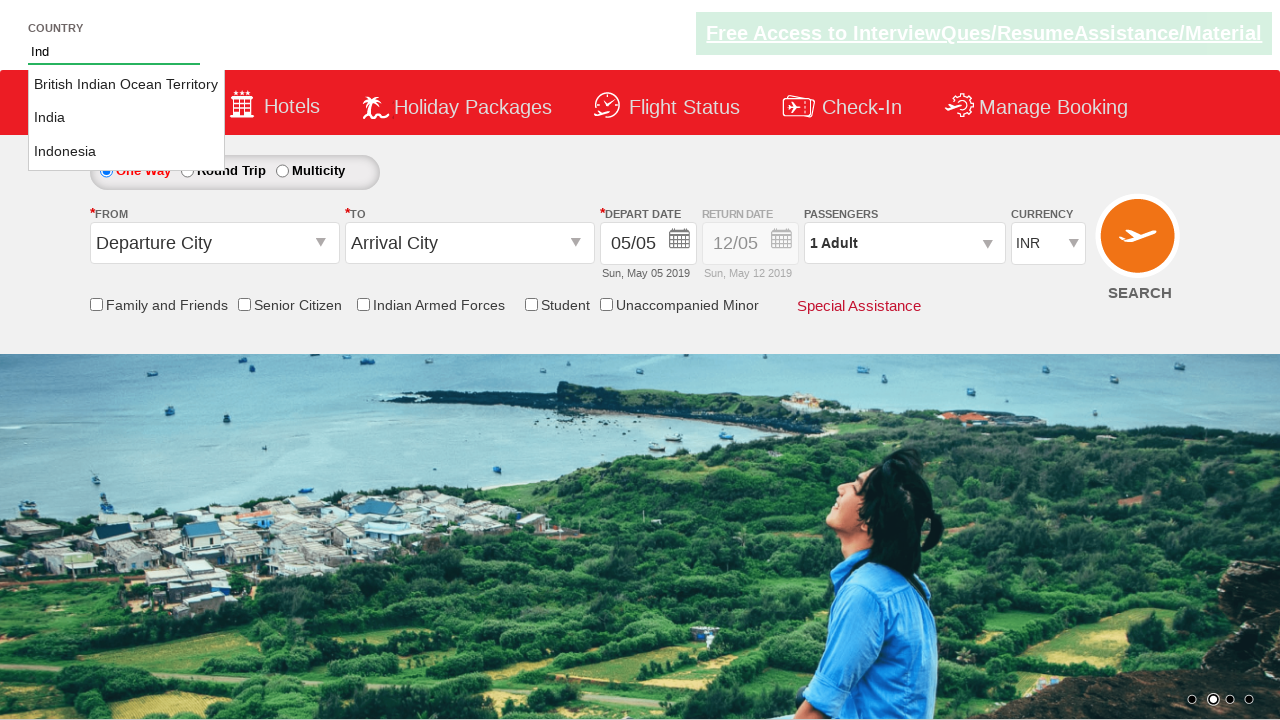

Retrieved all autosuggest dropdown options
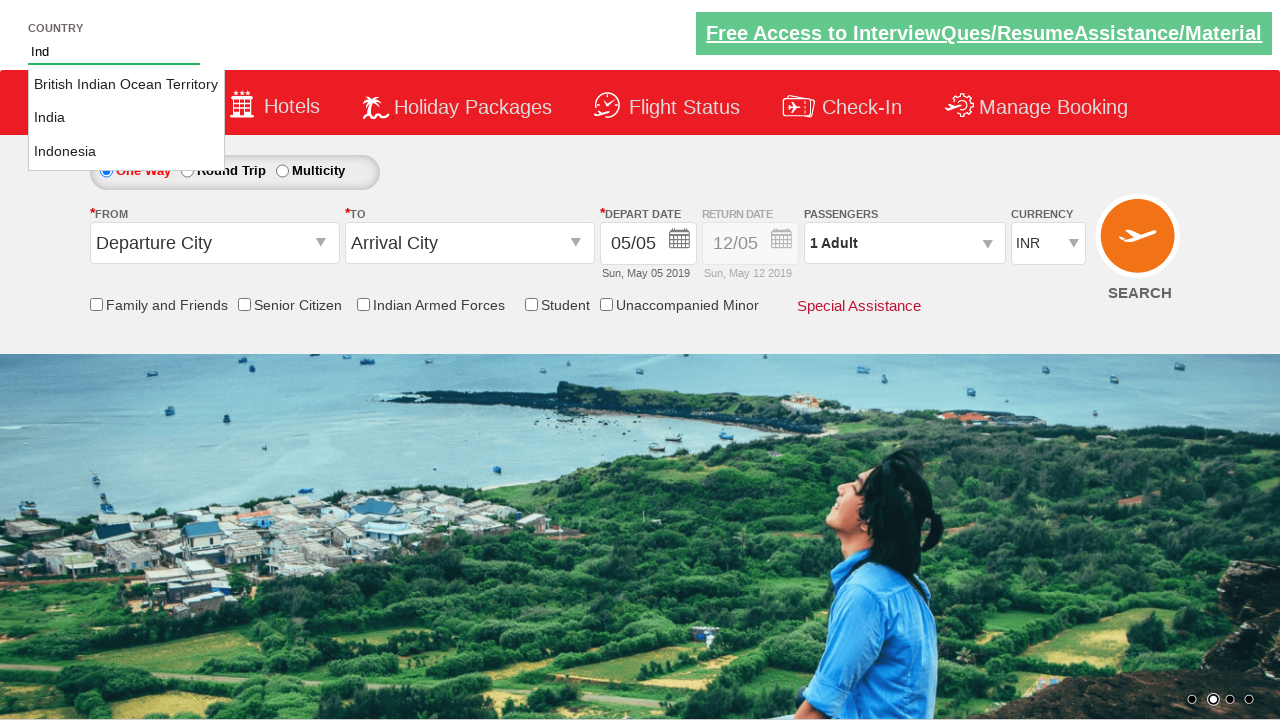

Selected 'Indonesia' from autosuggest dropdown at (126, 152) on li.ui-menu-item a >> nth=2
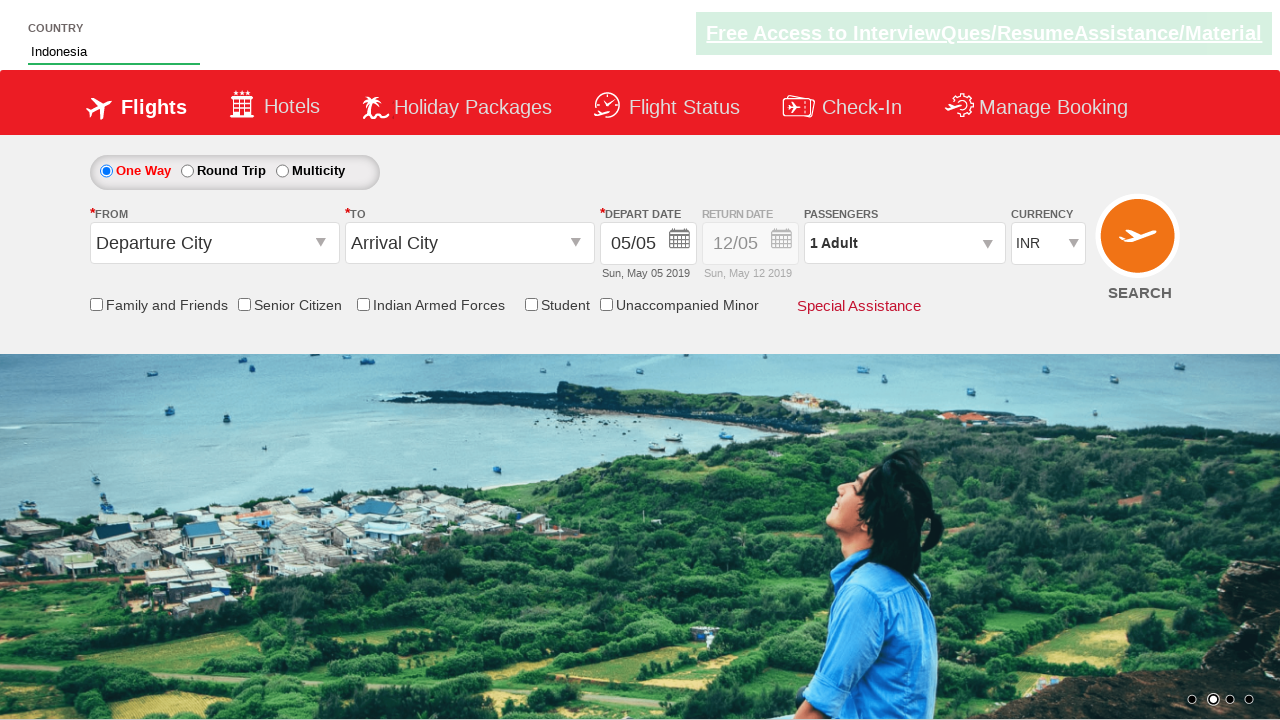

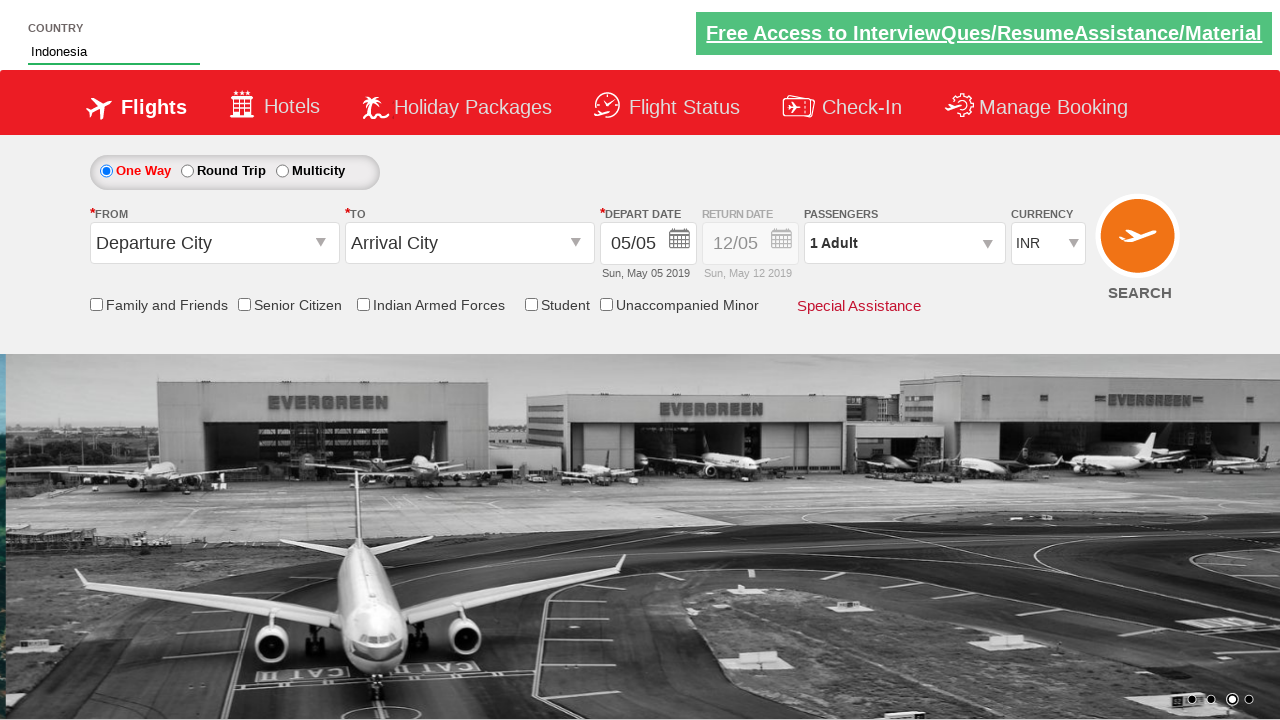